Tests a form submission on DemoQA by filling in name, email, and address fields, then verifying the submitted information is displayed correctly

Starting URL: http://demoqa.com/text-box

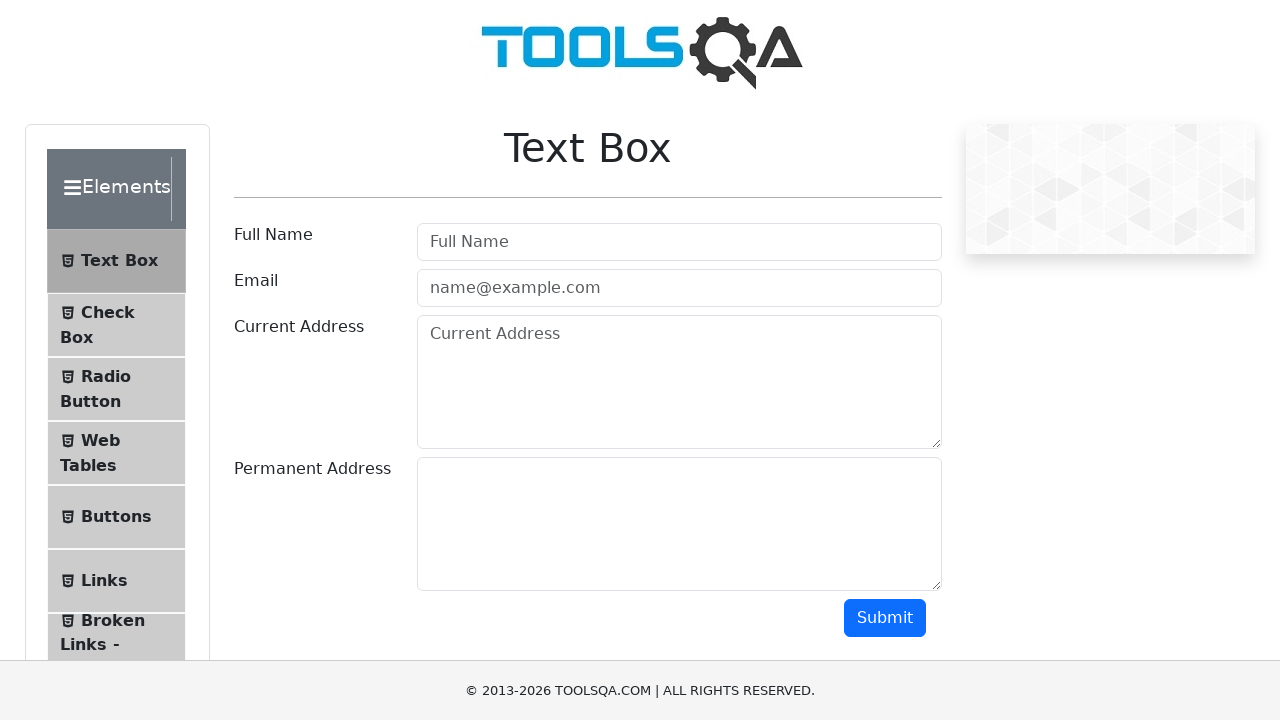

Filled Full Name field with 'Automation' on input[type='text'][id='userName']
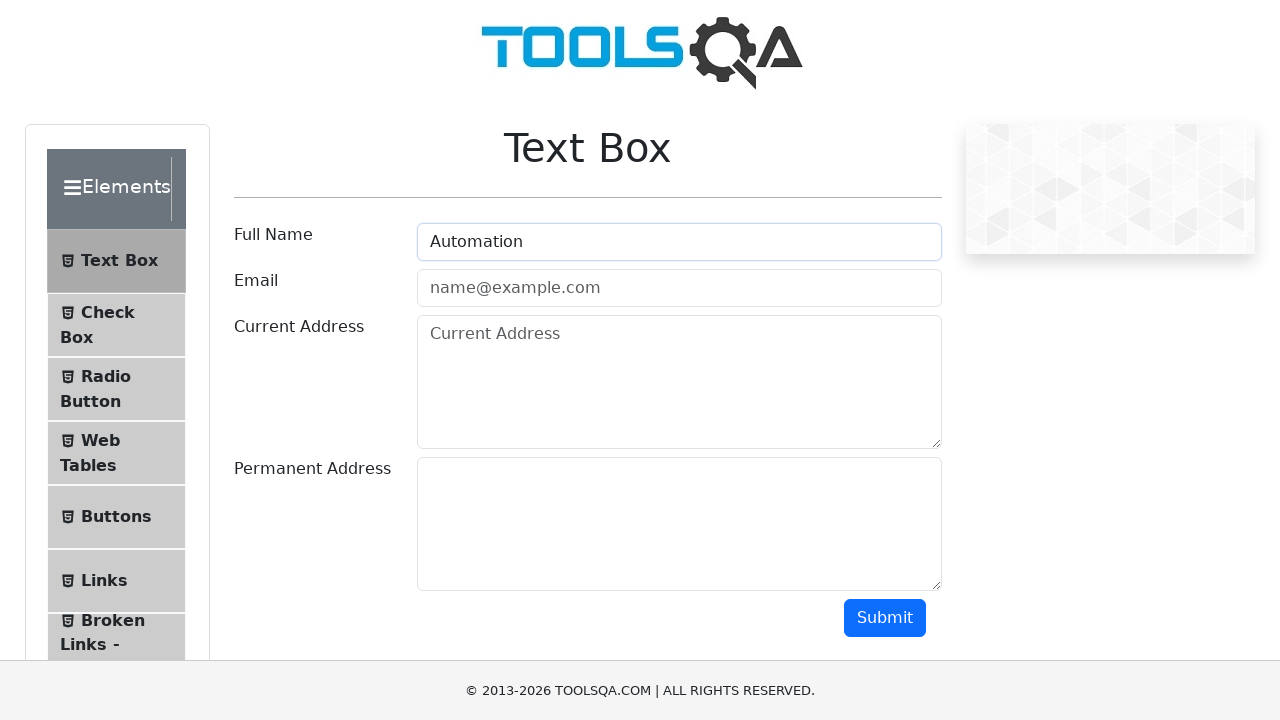

Filled Email field with 'Testing@gmail.com' on input[type='email'][id='userEmail']
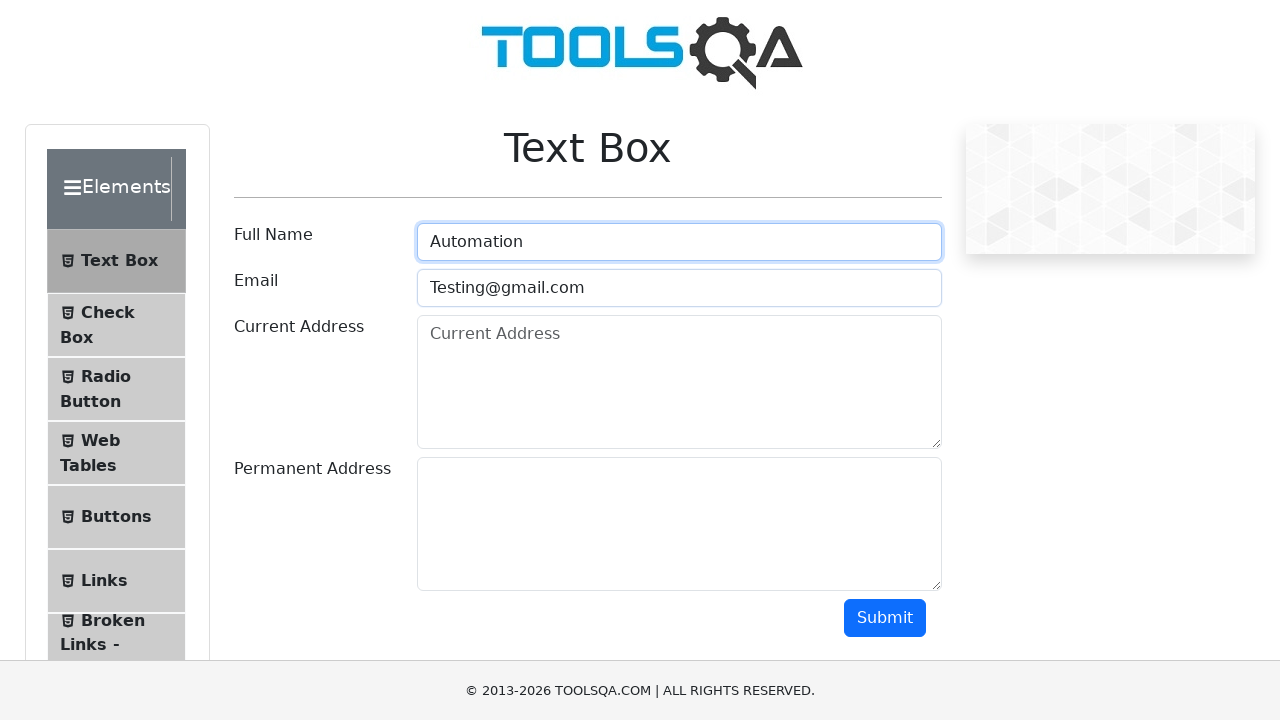

Filled Current Address field with 'Testing Current Address' on textarea[placeholder='Current Address'][id='currentAddress']
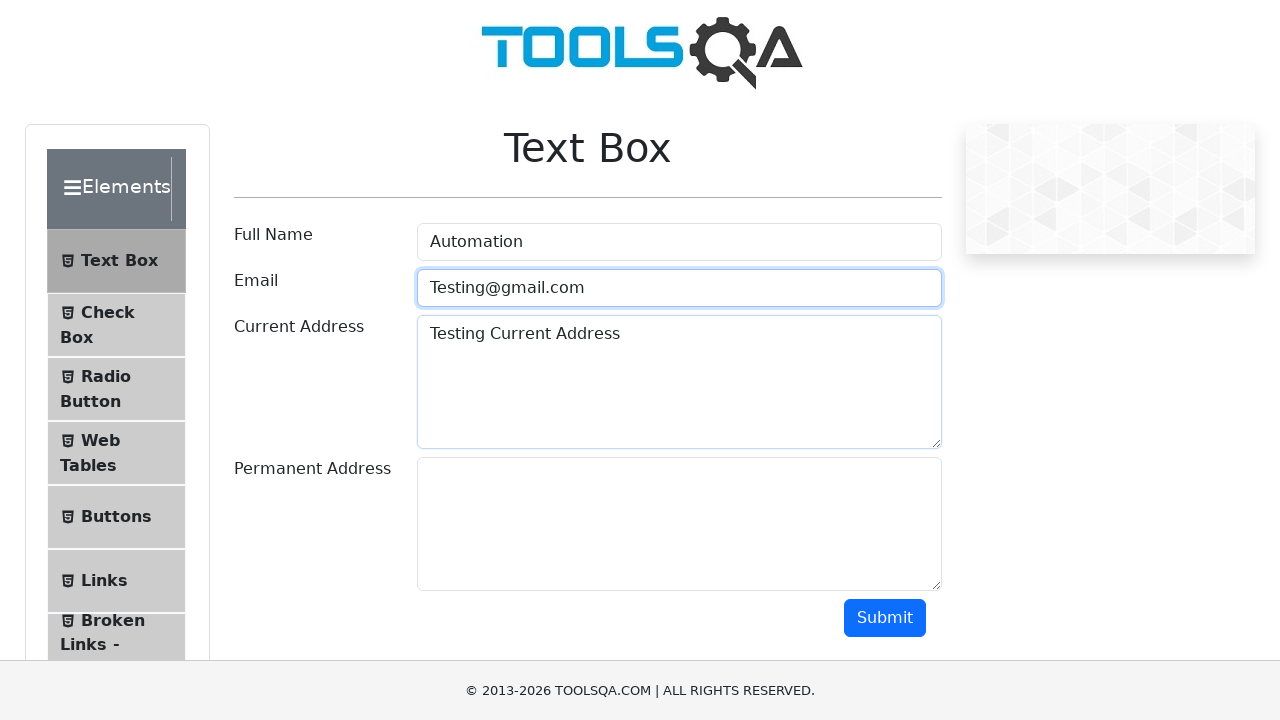

Filled Permanent Address field with 'Testing Permanent Address' on textarea[id='permanentAddress']
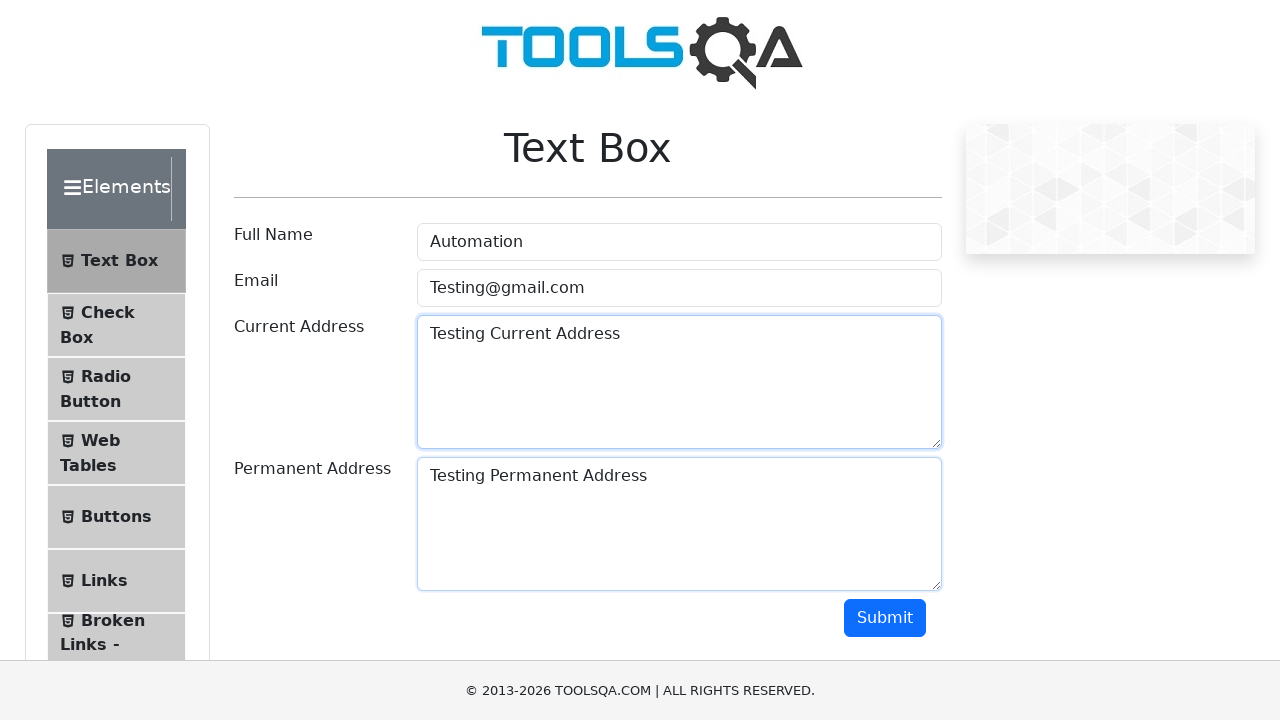

Clicked Submit button to submit the form at (885, 618) on button[type='button'][id='submit']
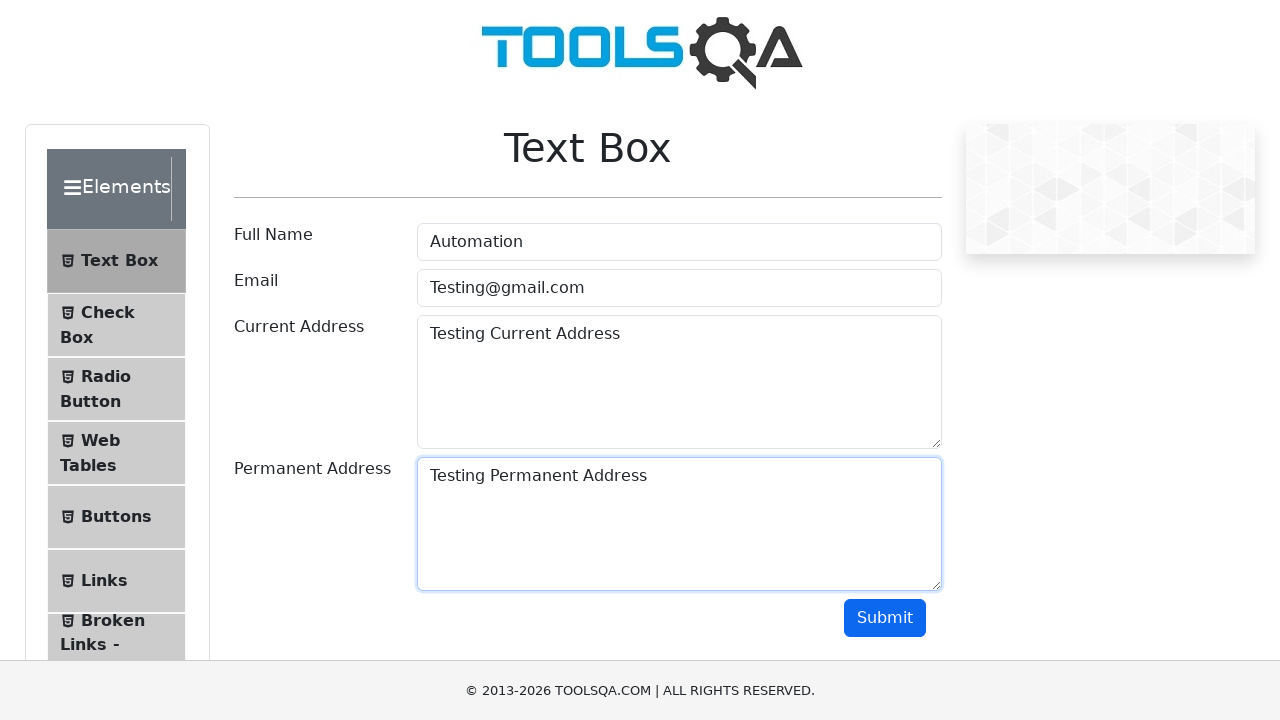

Form submission results loaded
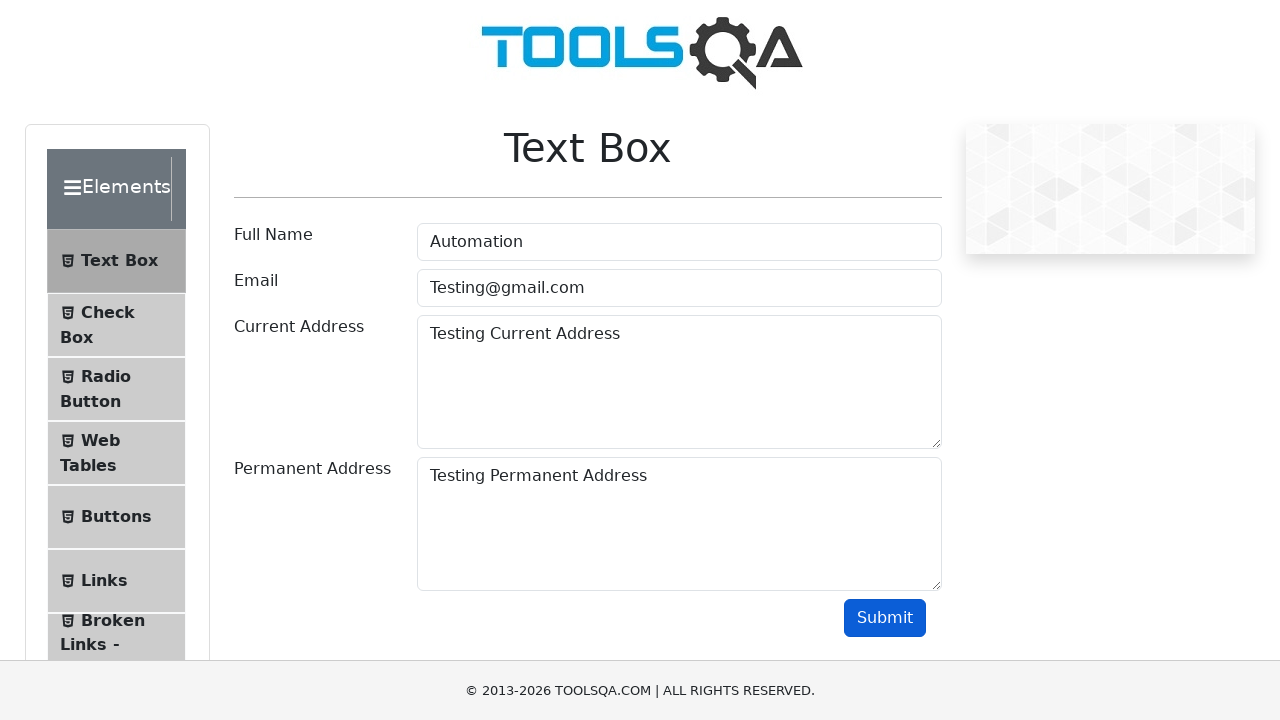

Verified submitted name contains 'Automation'
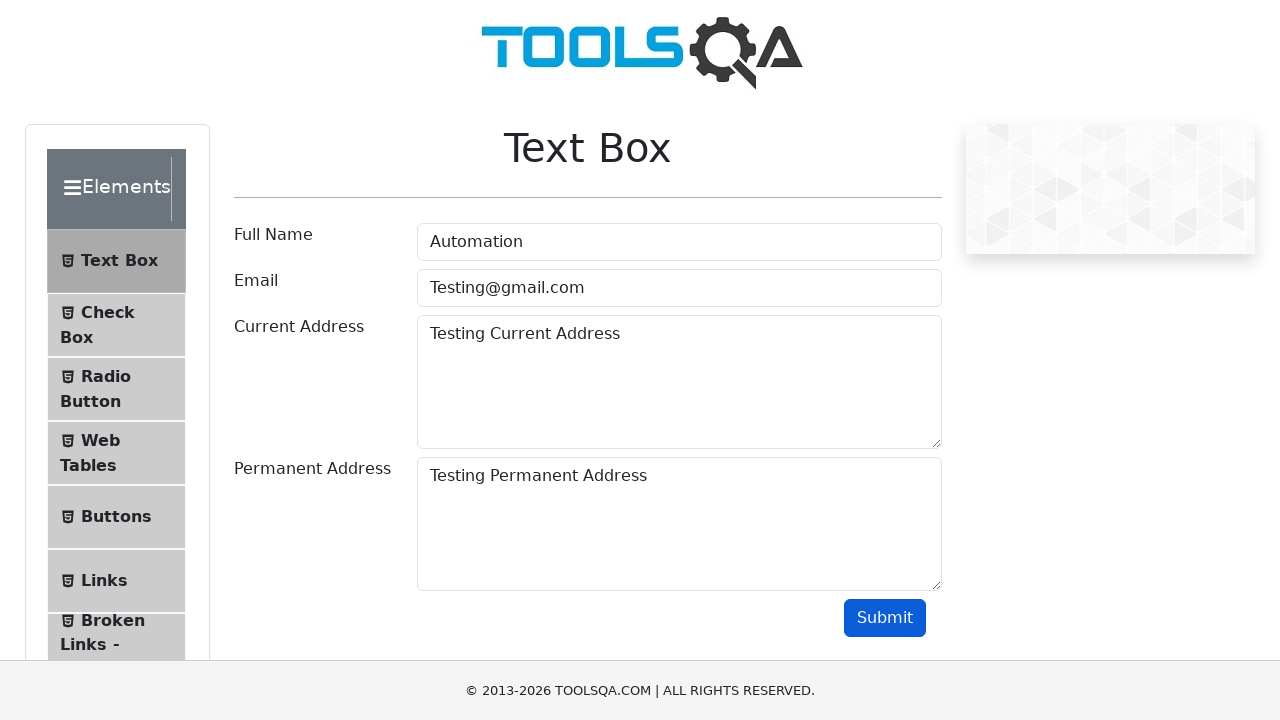

Verified submitted email contains 'Testing'
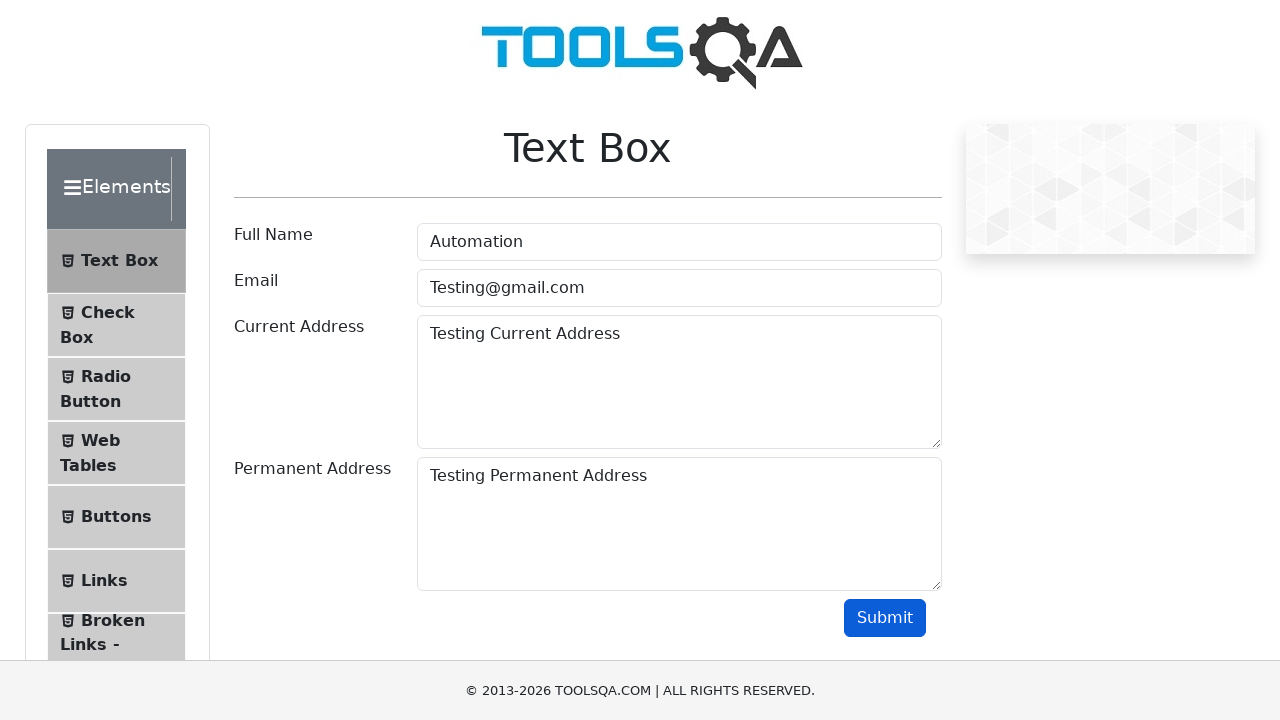

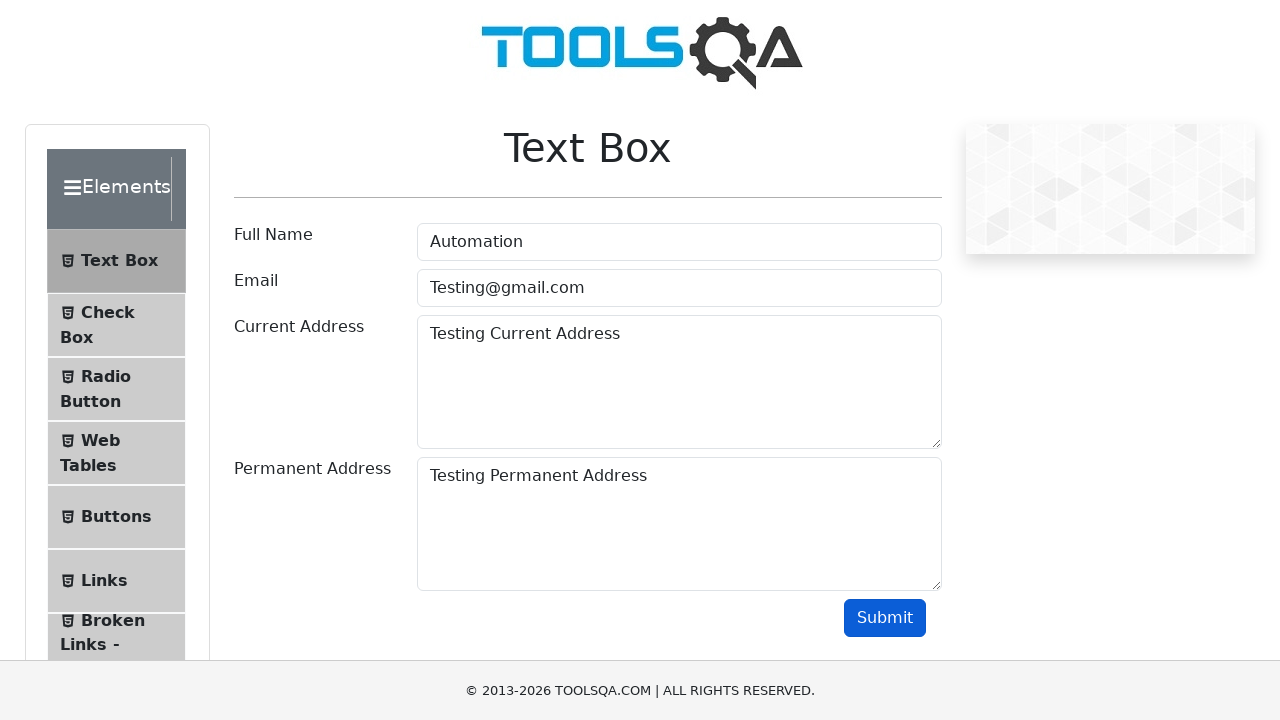